Tests the search functionality on Python.org by entering "pycon" in the search box, clicking the submit button, and verifying that search results are displayed.

Starting URL: https://www.python.org

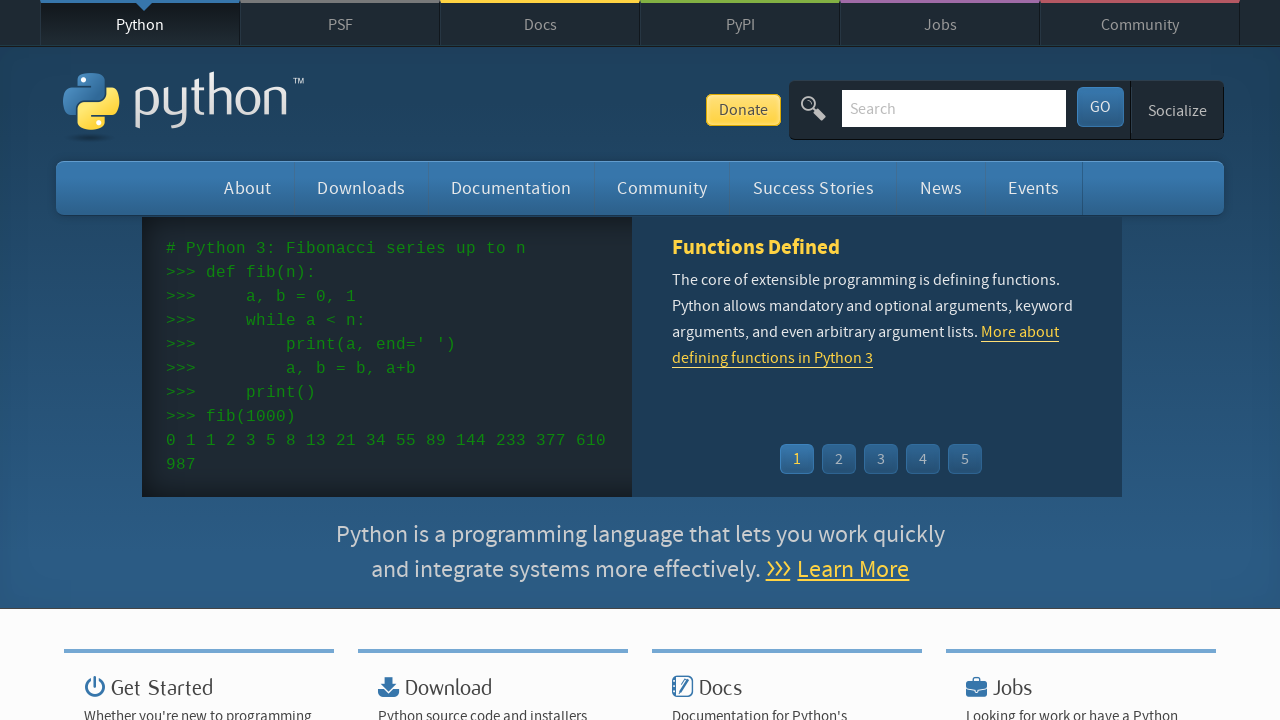

Verified page title contains 'Python'
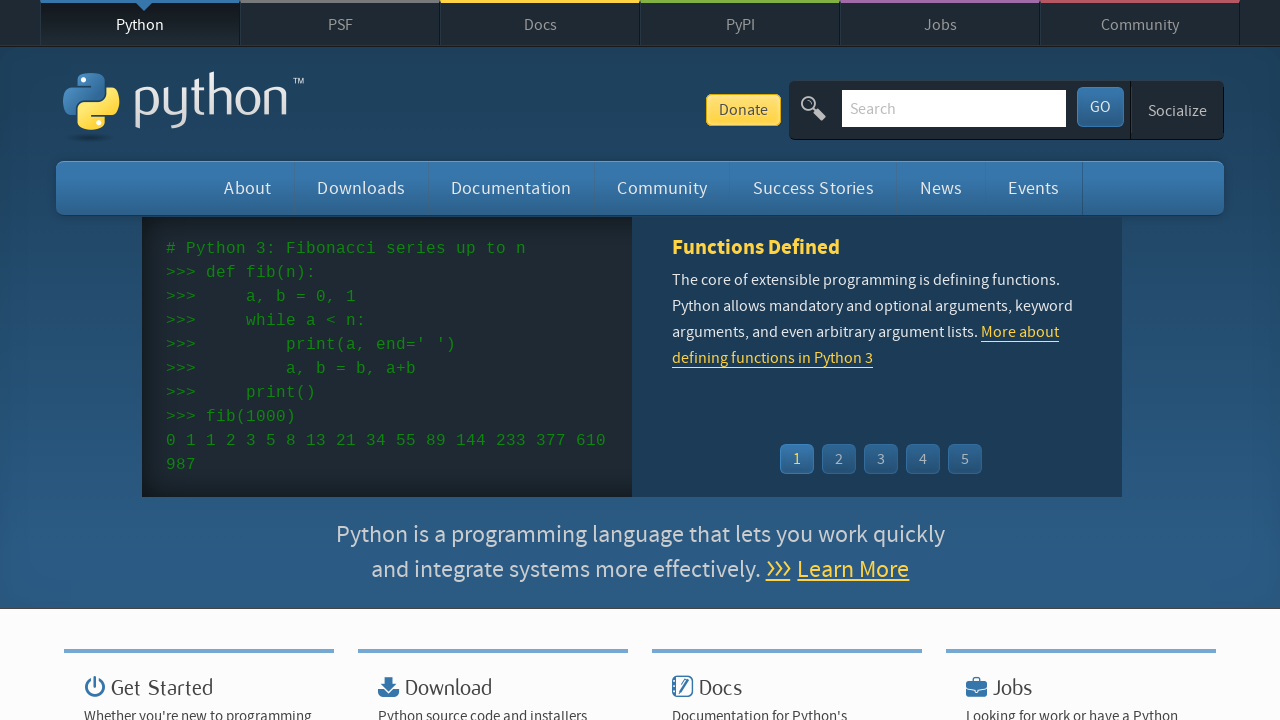

Filled search box with 'pycon' on input[name='q']
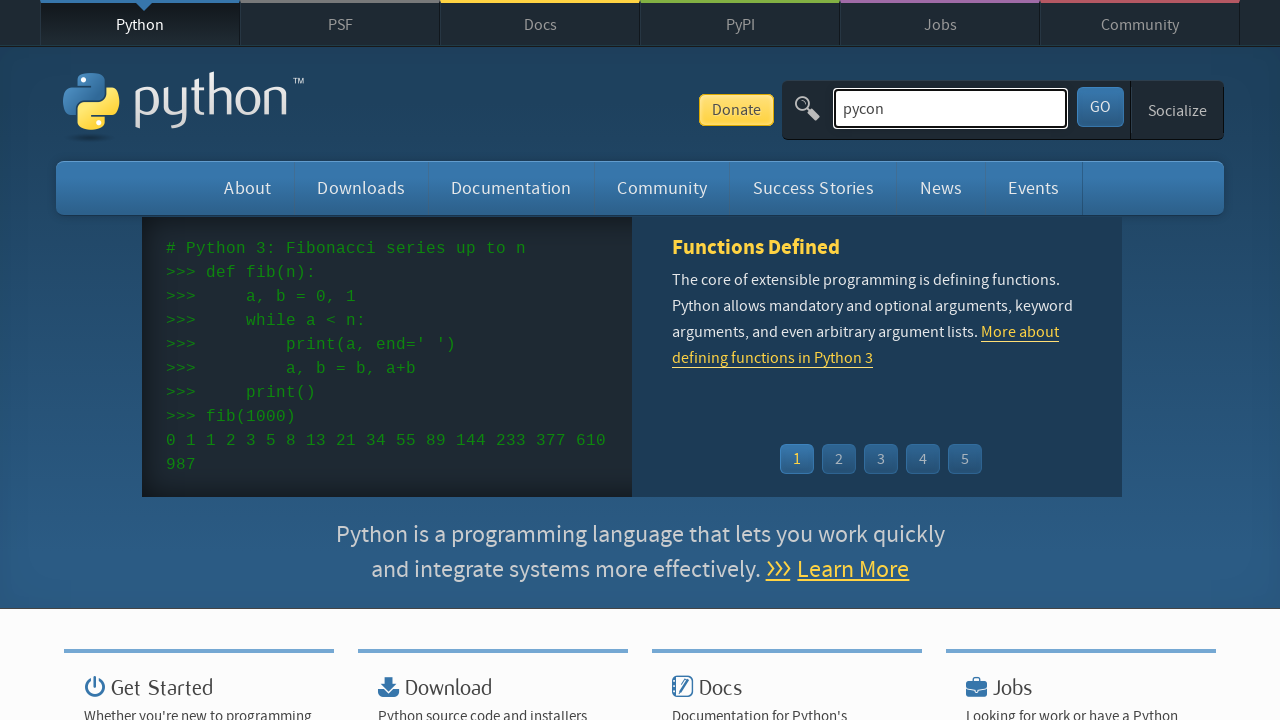

Clicked submit button to search at (1100, 107) on #submit
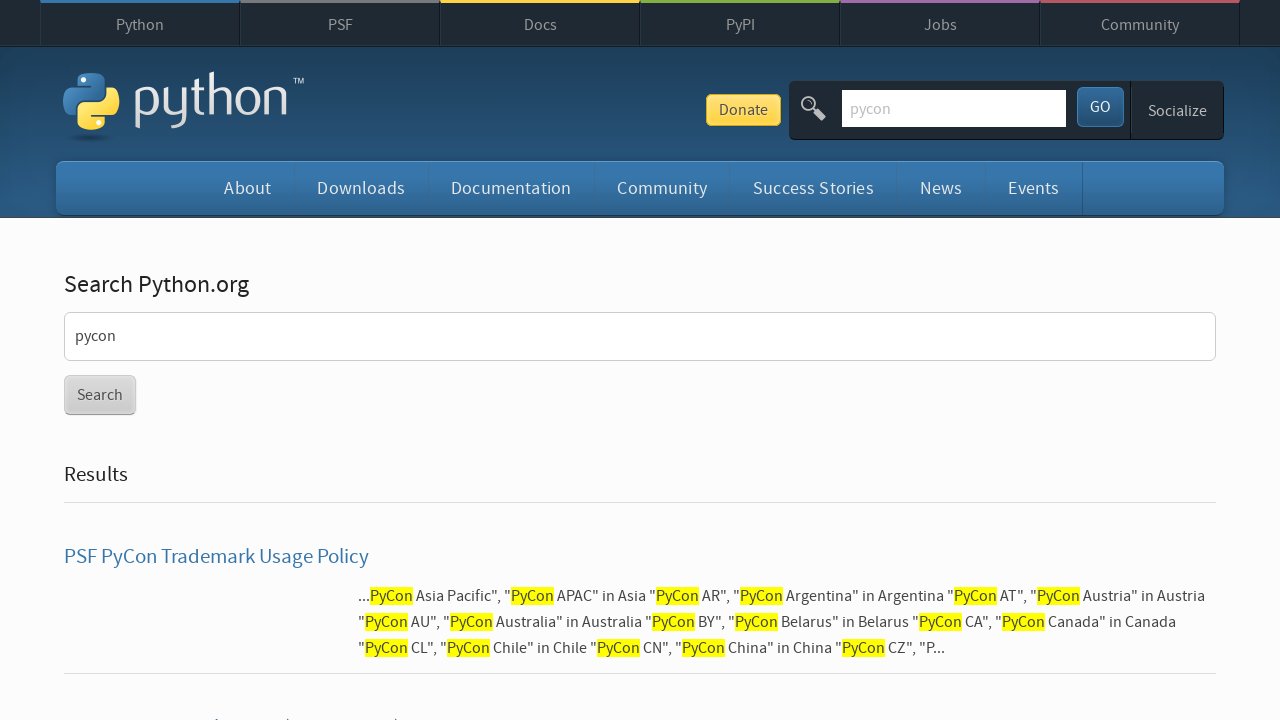

Search results loaded successfully
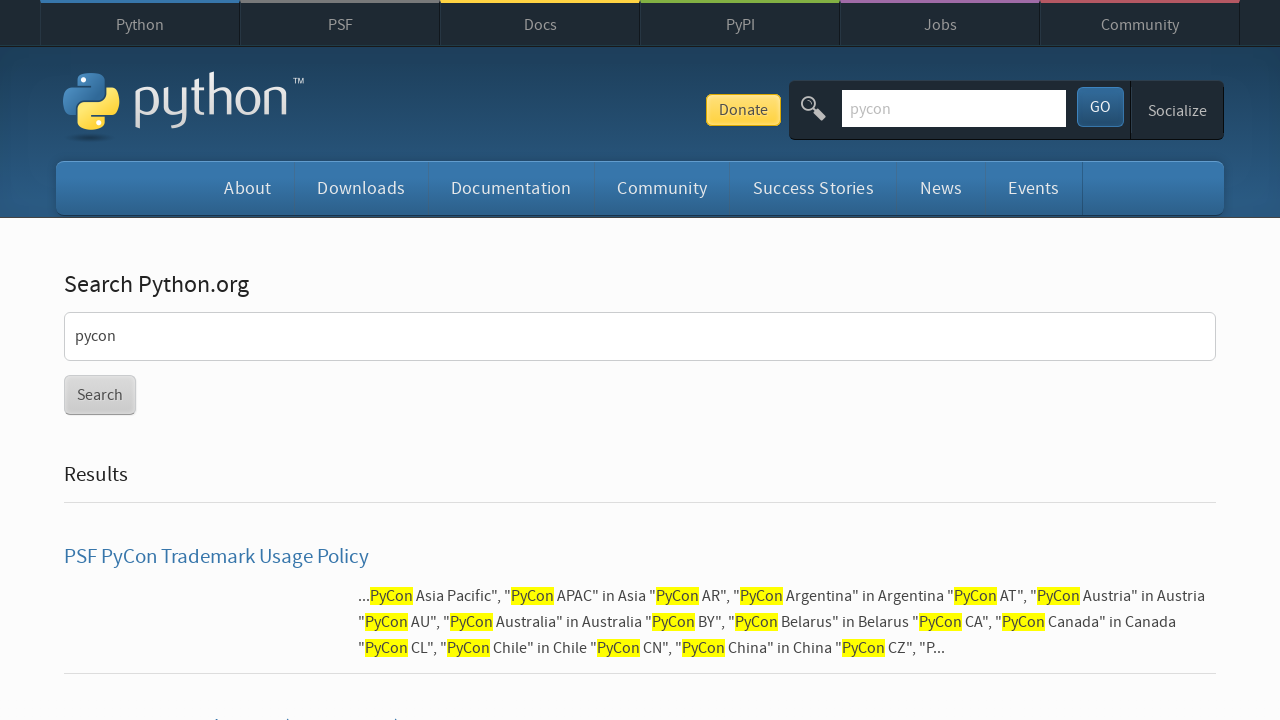

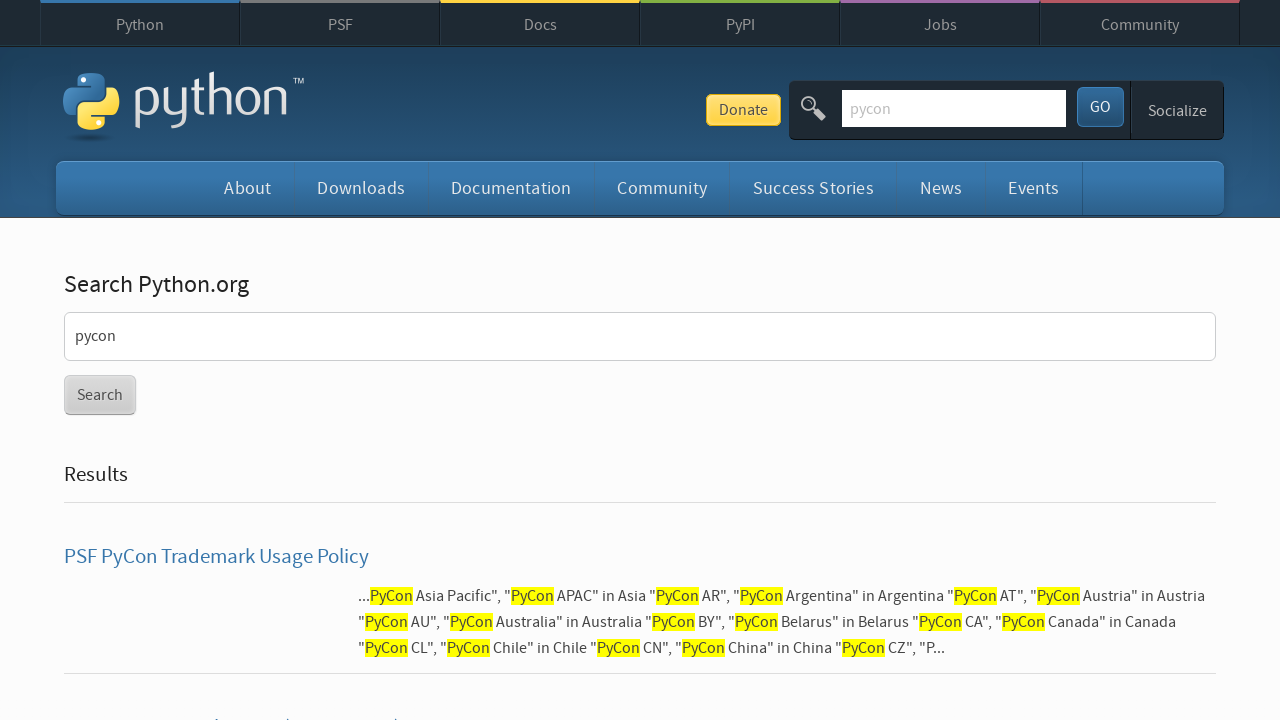